Clicks on the "Data Science" filter button to filter free events by data science category

Starting URL: https://skillfactory.ru/free-events

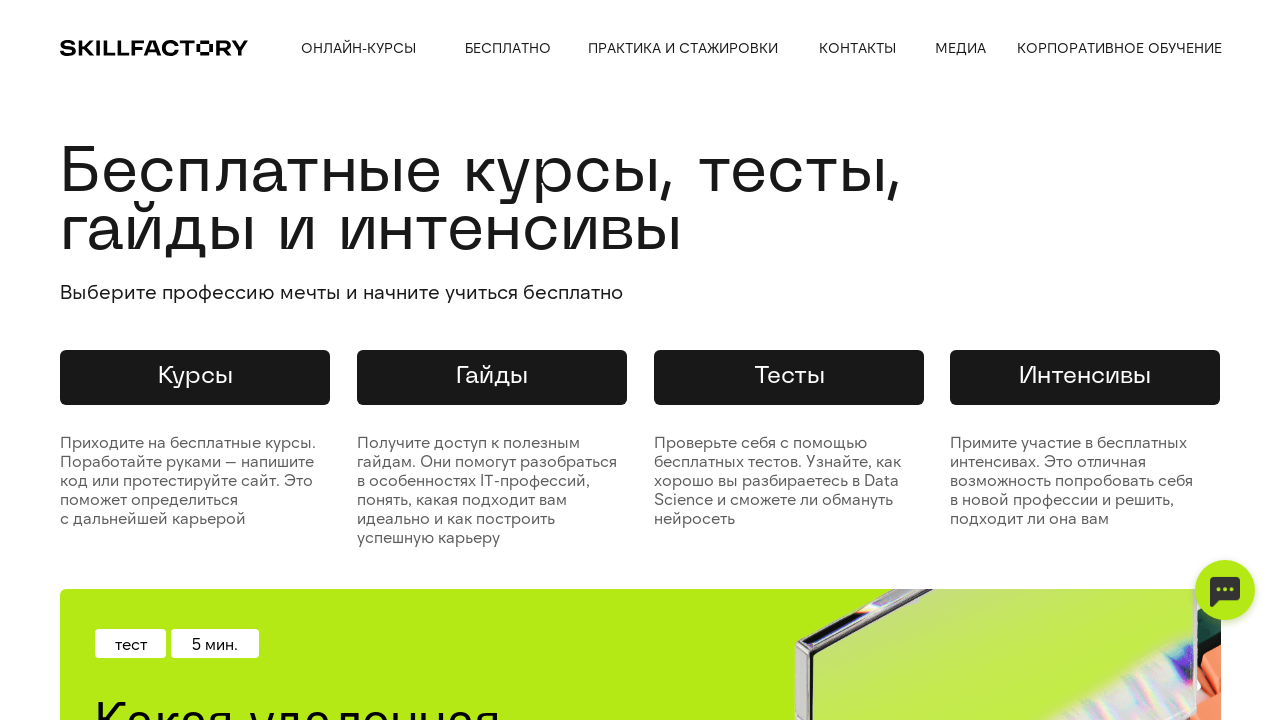

Clicked on 'Data Science' filter button to filter free events by data science category at (116, 361) on xpath=//div[text()='Data Science']
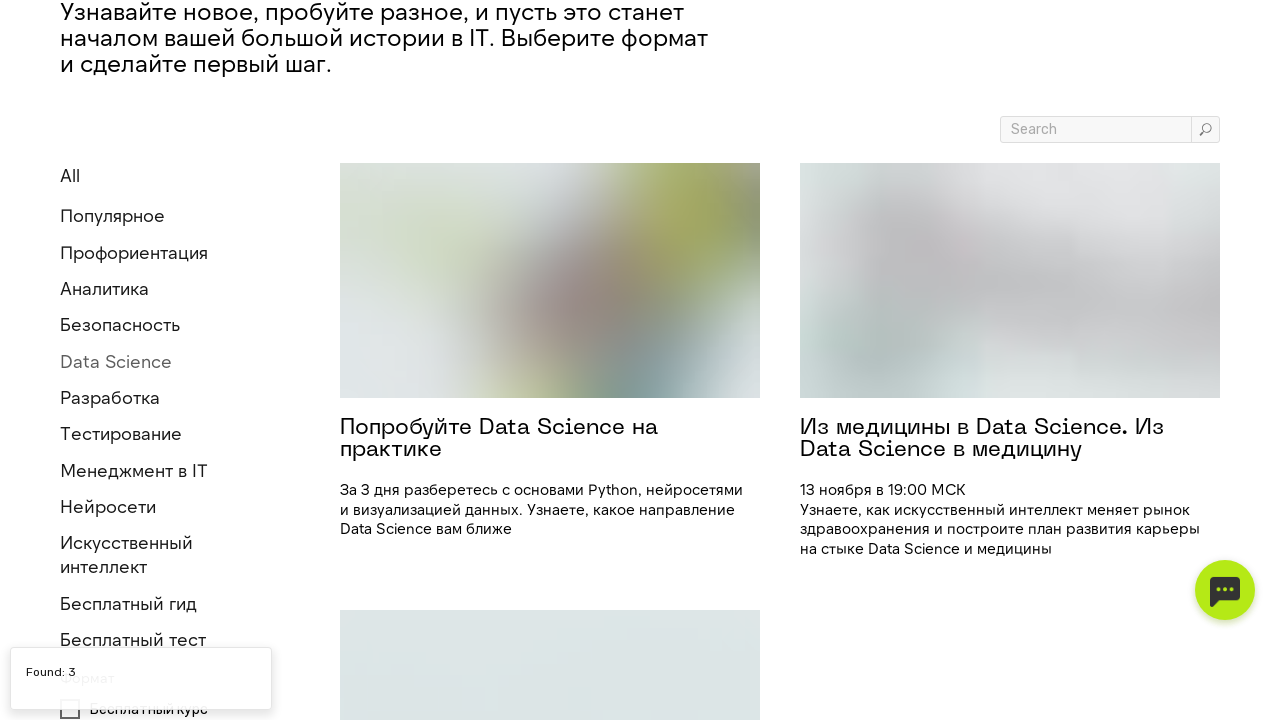

Waited for page to load after applying Data Science filter
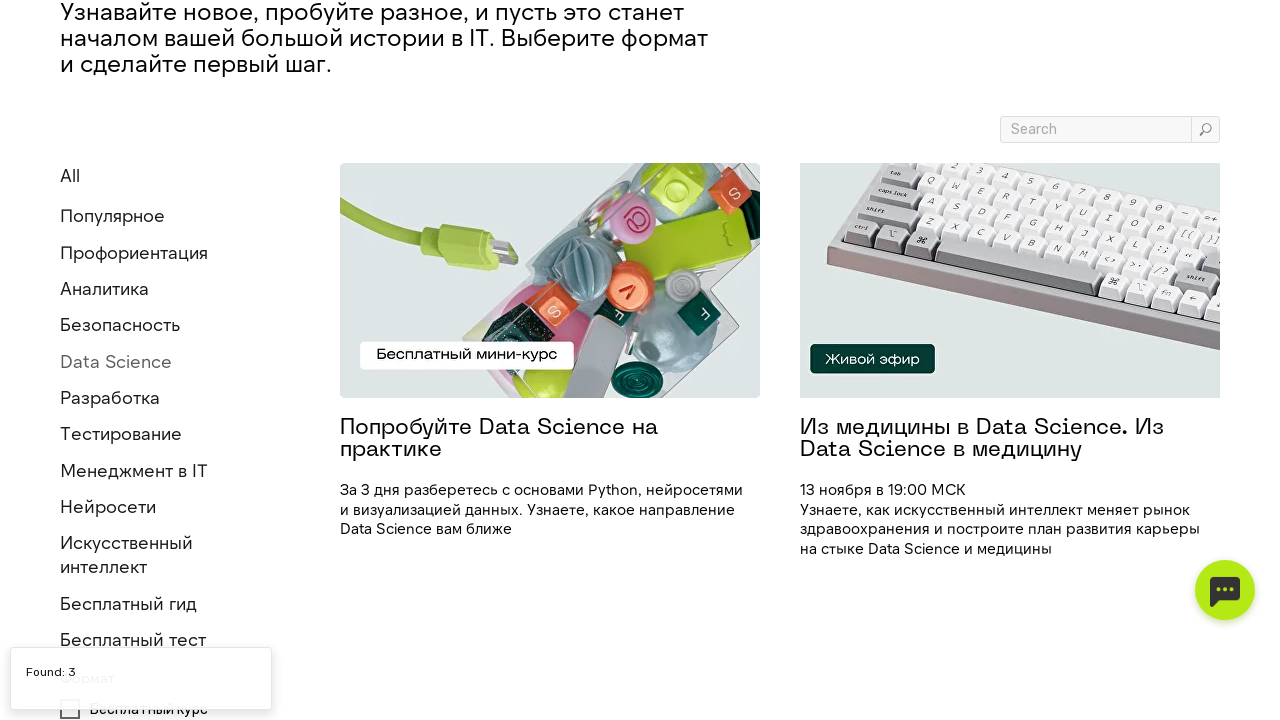

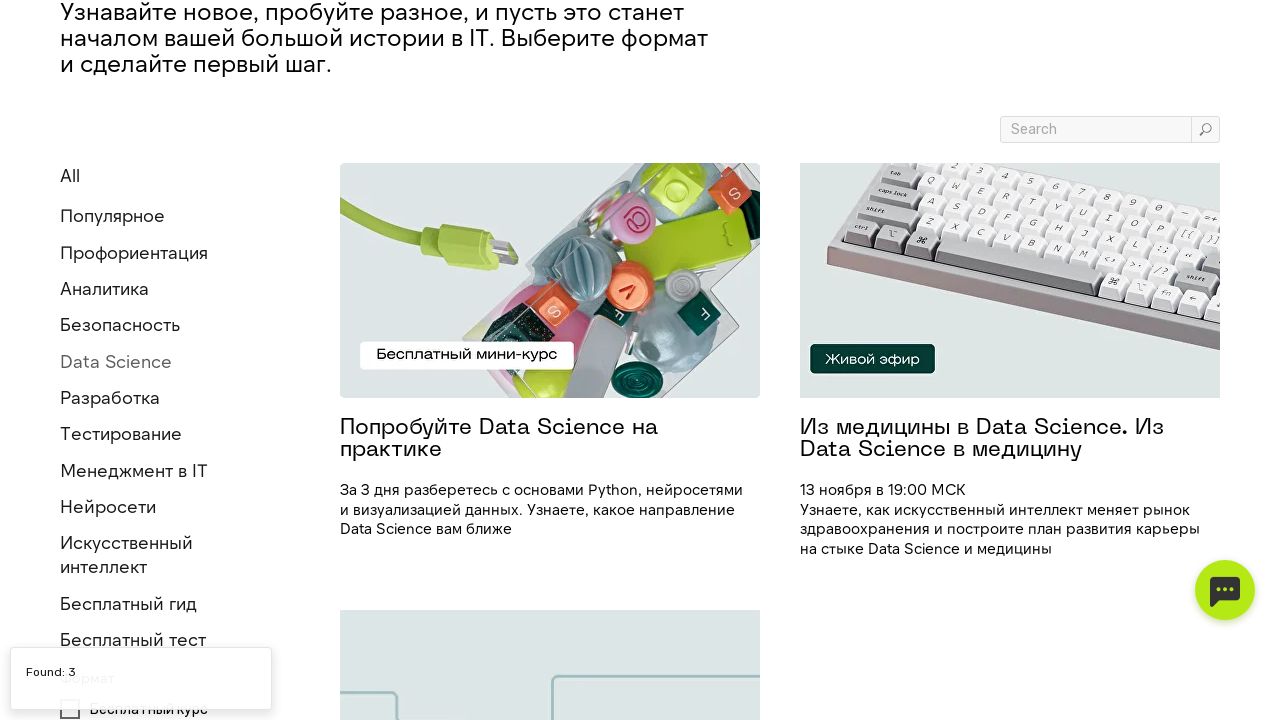